Navigates to the Selenium HQ website and verifies the page title starts with "Selenium".

Starting URL: https://www.seleniumhq.org/

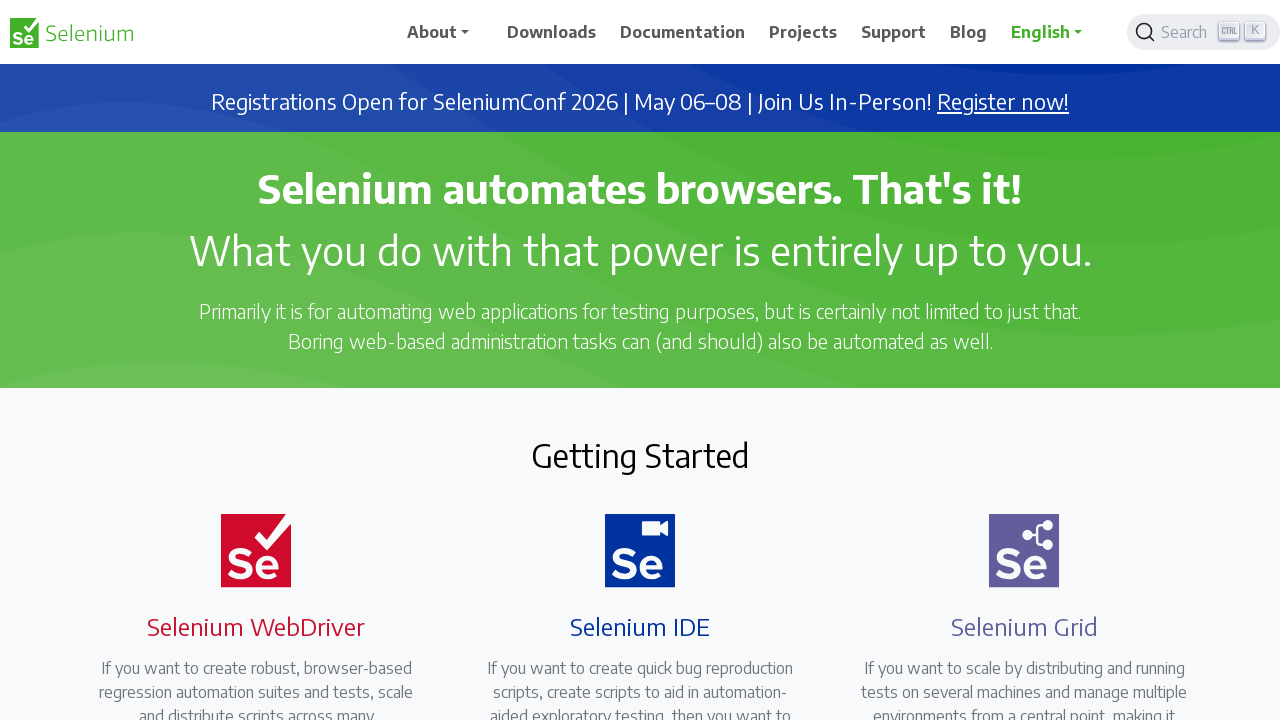

Navigated to Selenium HQ website
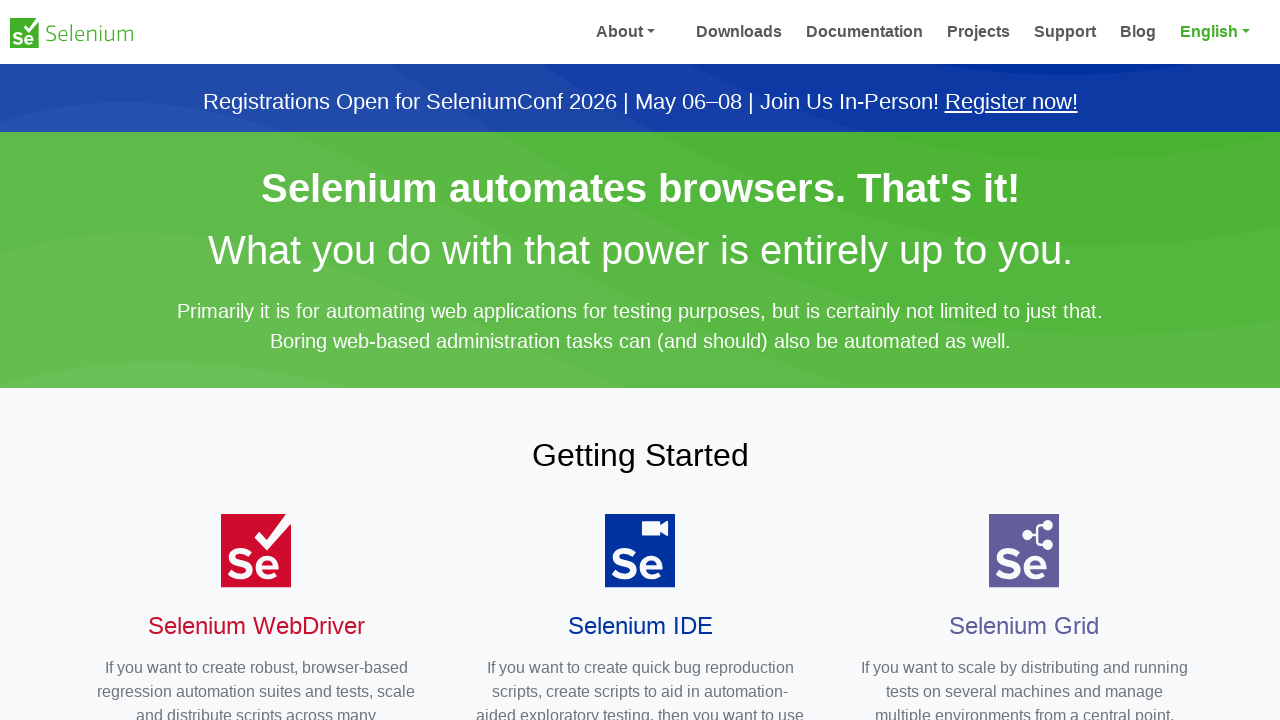

Page DOM content loaded
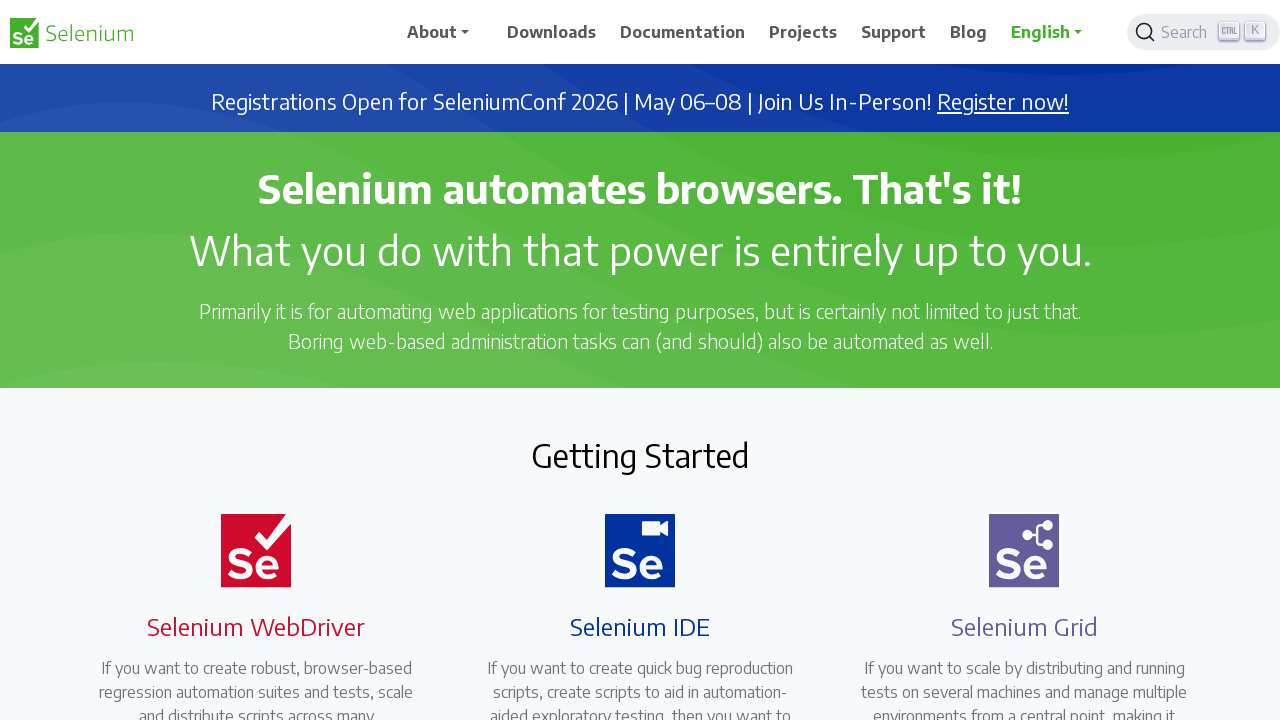

Verified page title starts with 'Selenium'
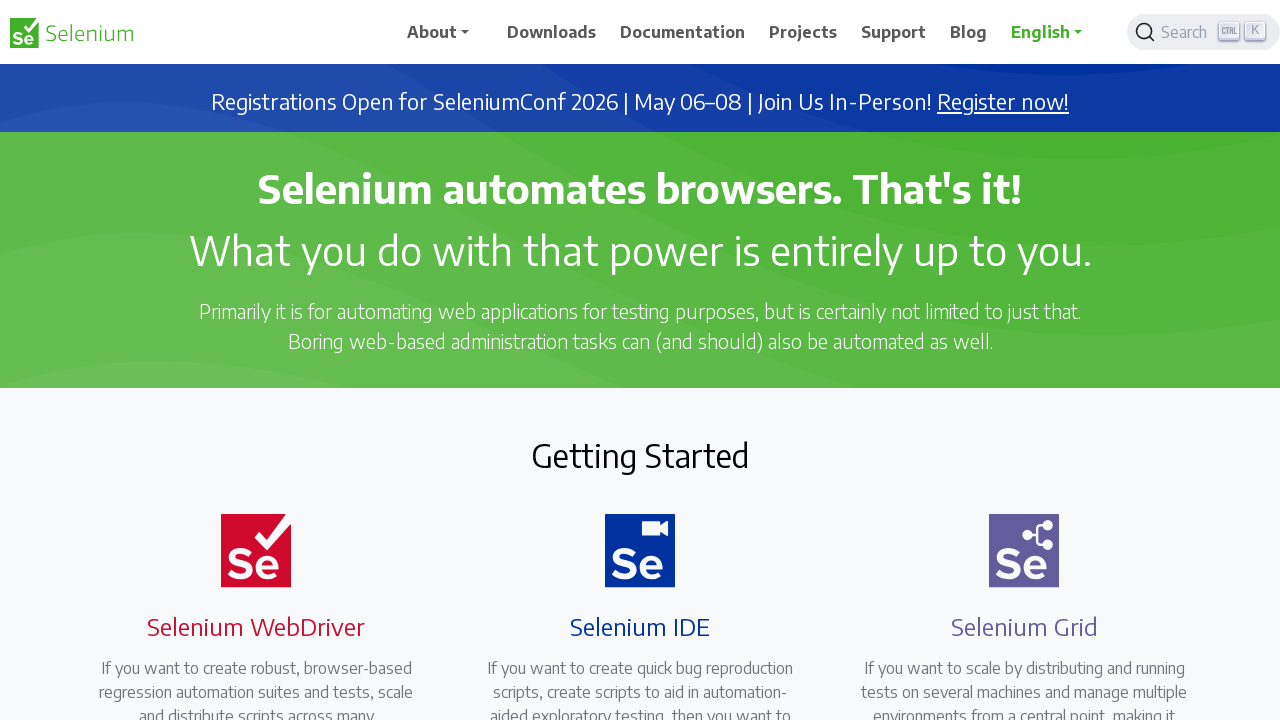

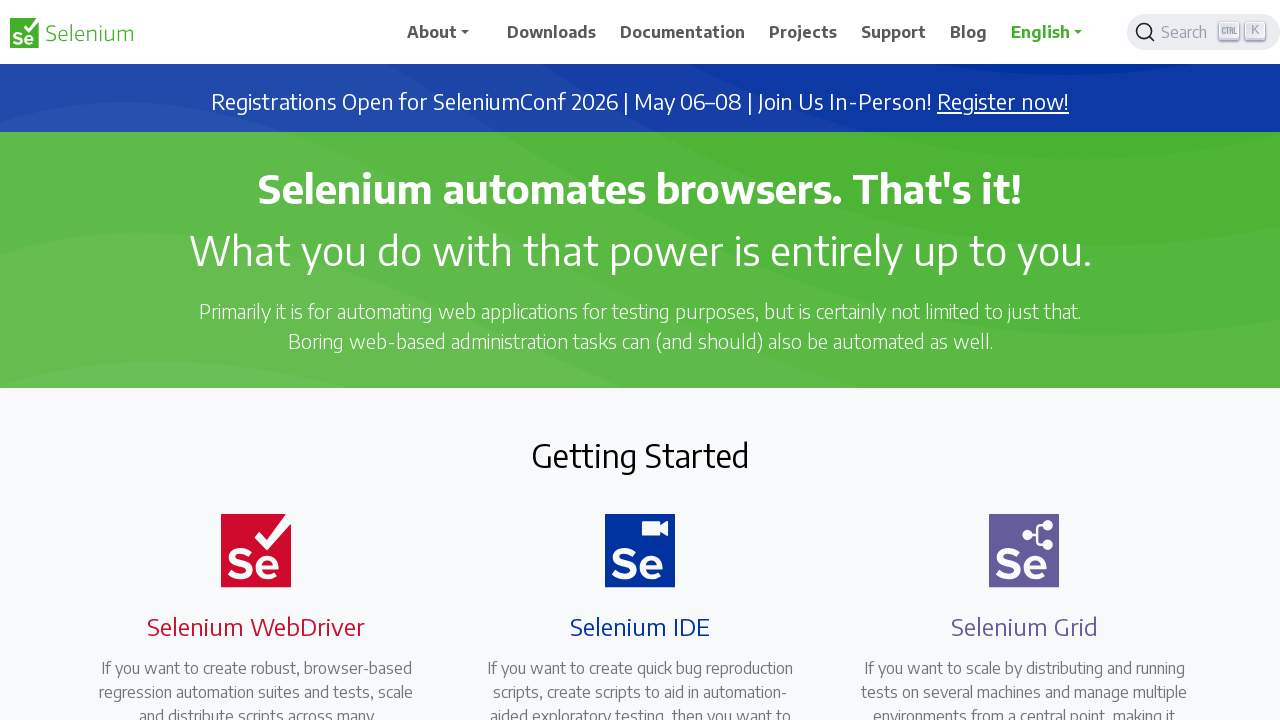